Tests dropdown menu by performing a right-click (context click) on the second dropdown button

Starting URL: https://bonigarcia.dev/selenium-webdriver-java/dropdown-menu.html

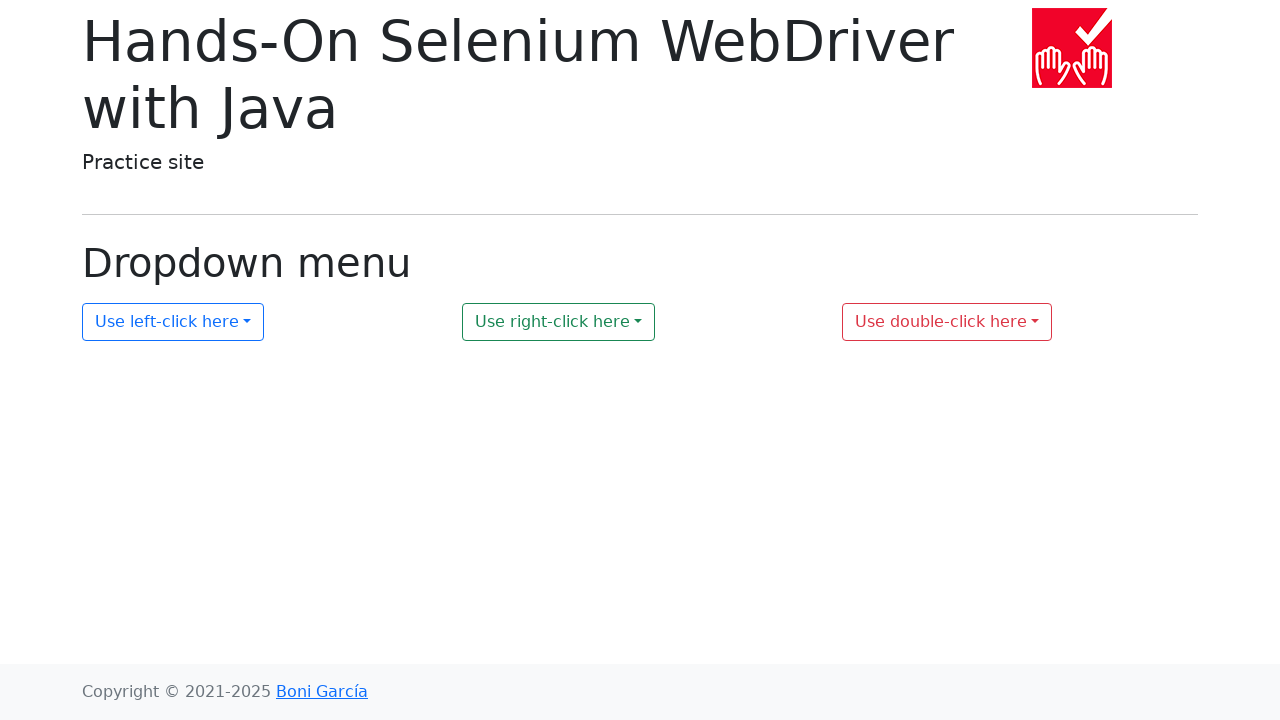

Navigated to dropdown menu test page
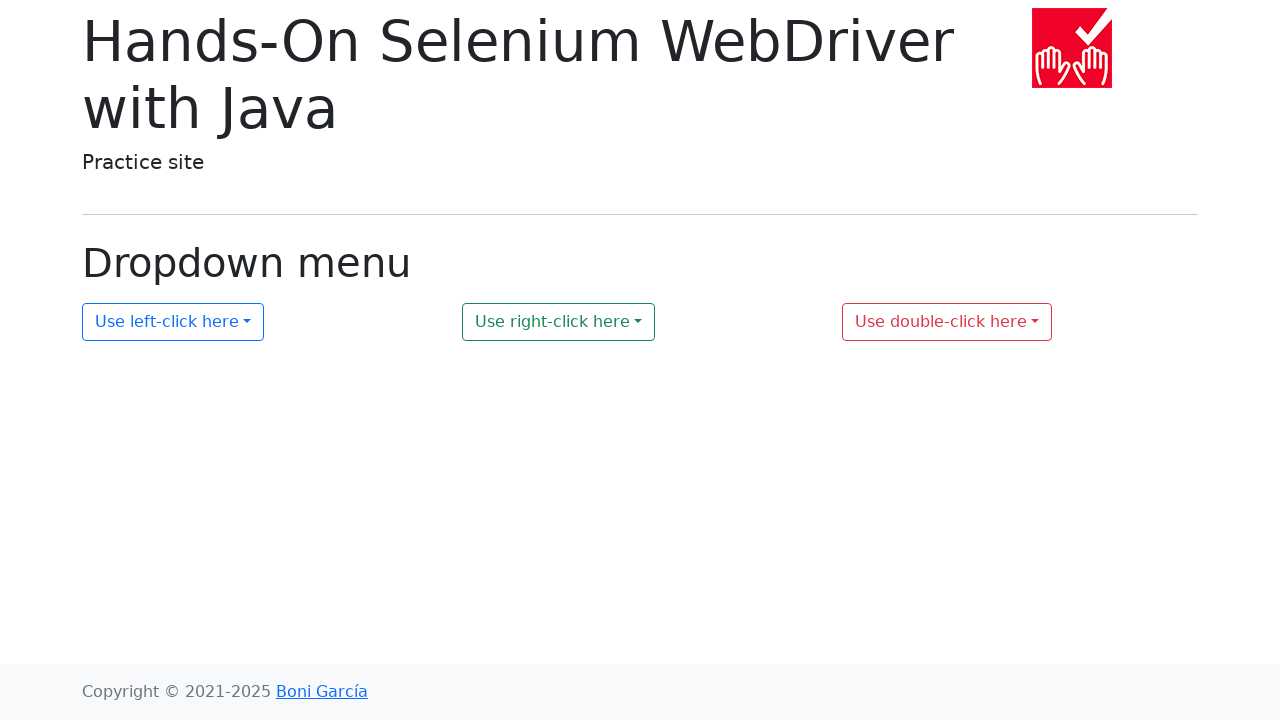

Right-clicked on the second dropdown button at (559, 322) on #my-dropdown-2
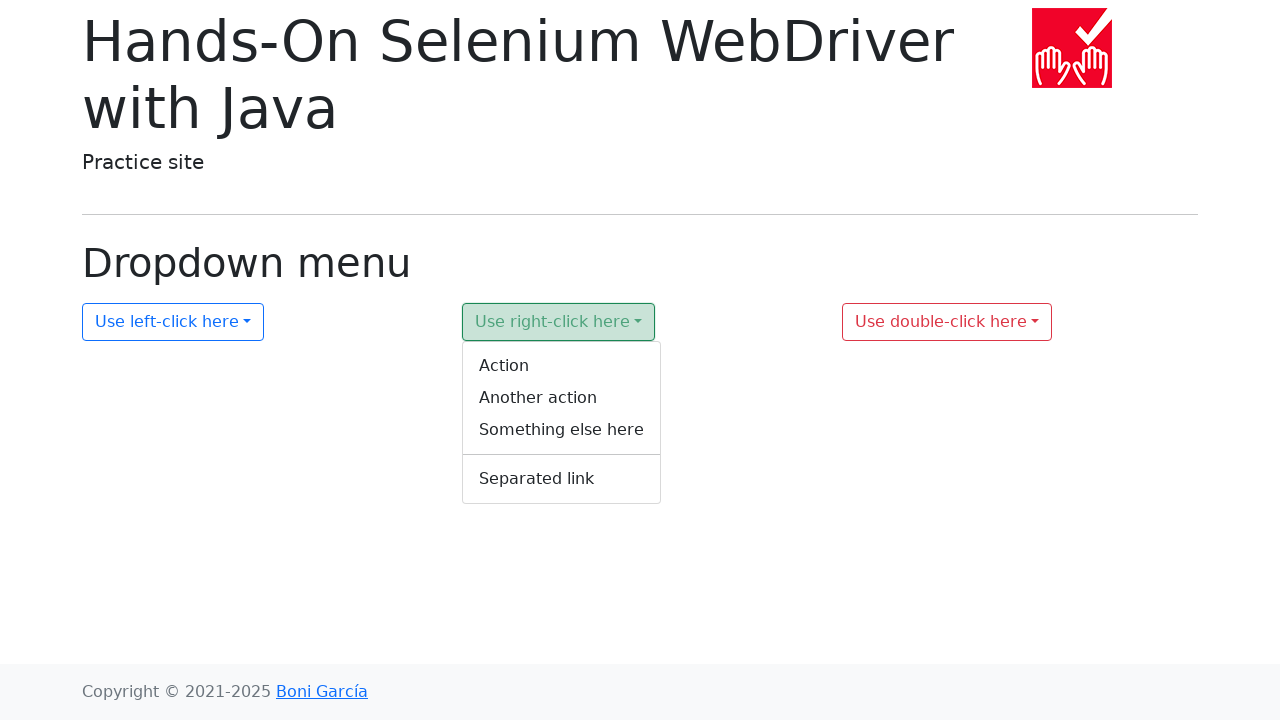

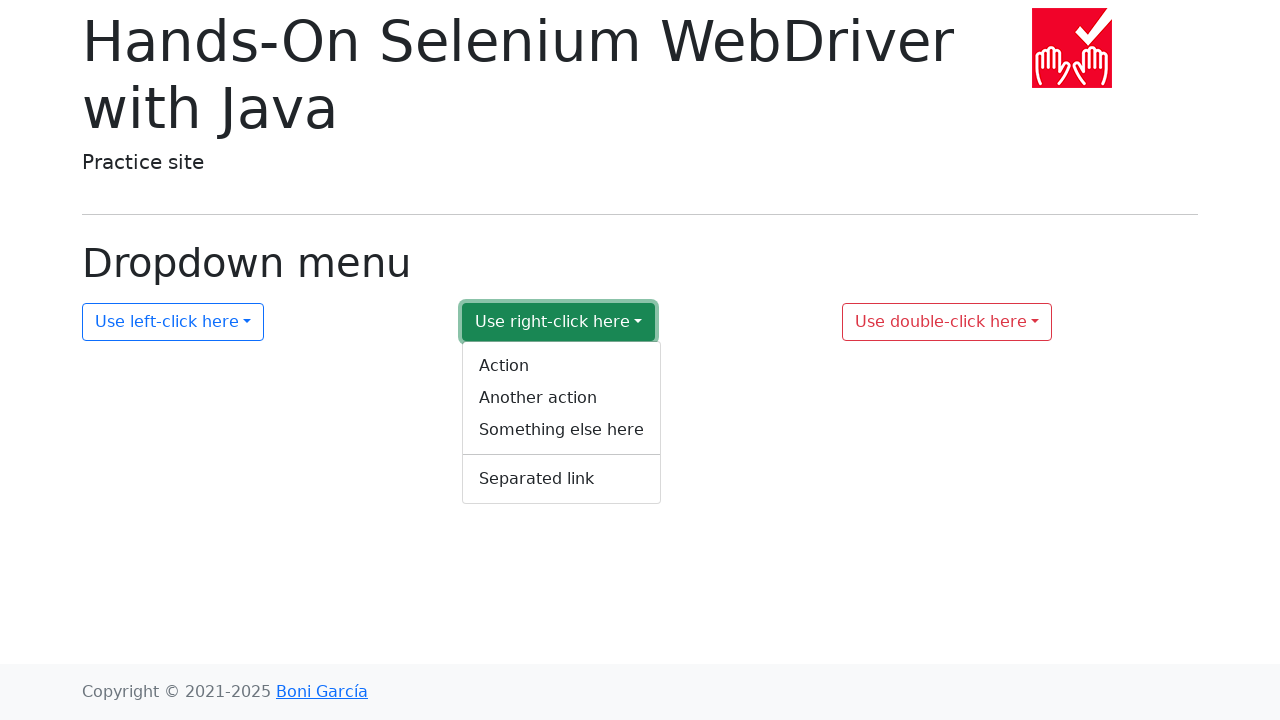